Demonstrates browser window control by maximizing the window and then resizing it to custom dimensions (100x400).

Starting URL: https://gmail.com

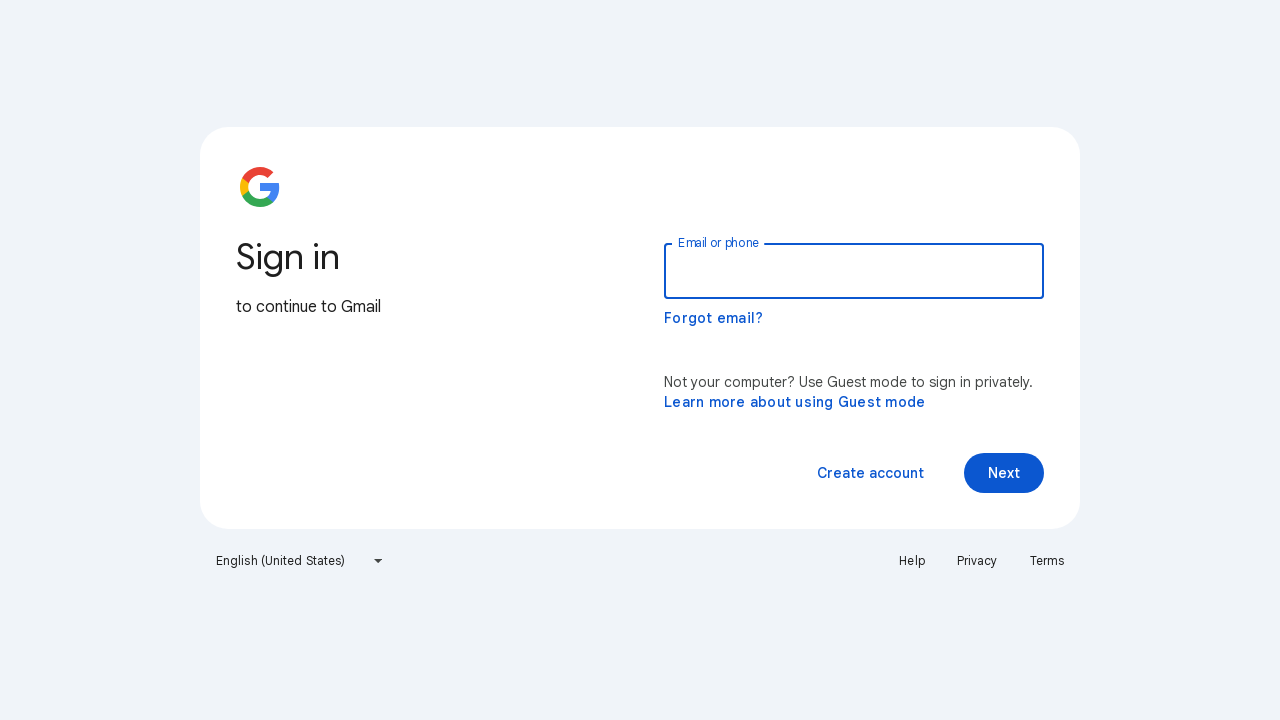

Set viewport to maximized dimensions (1920x1080)
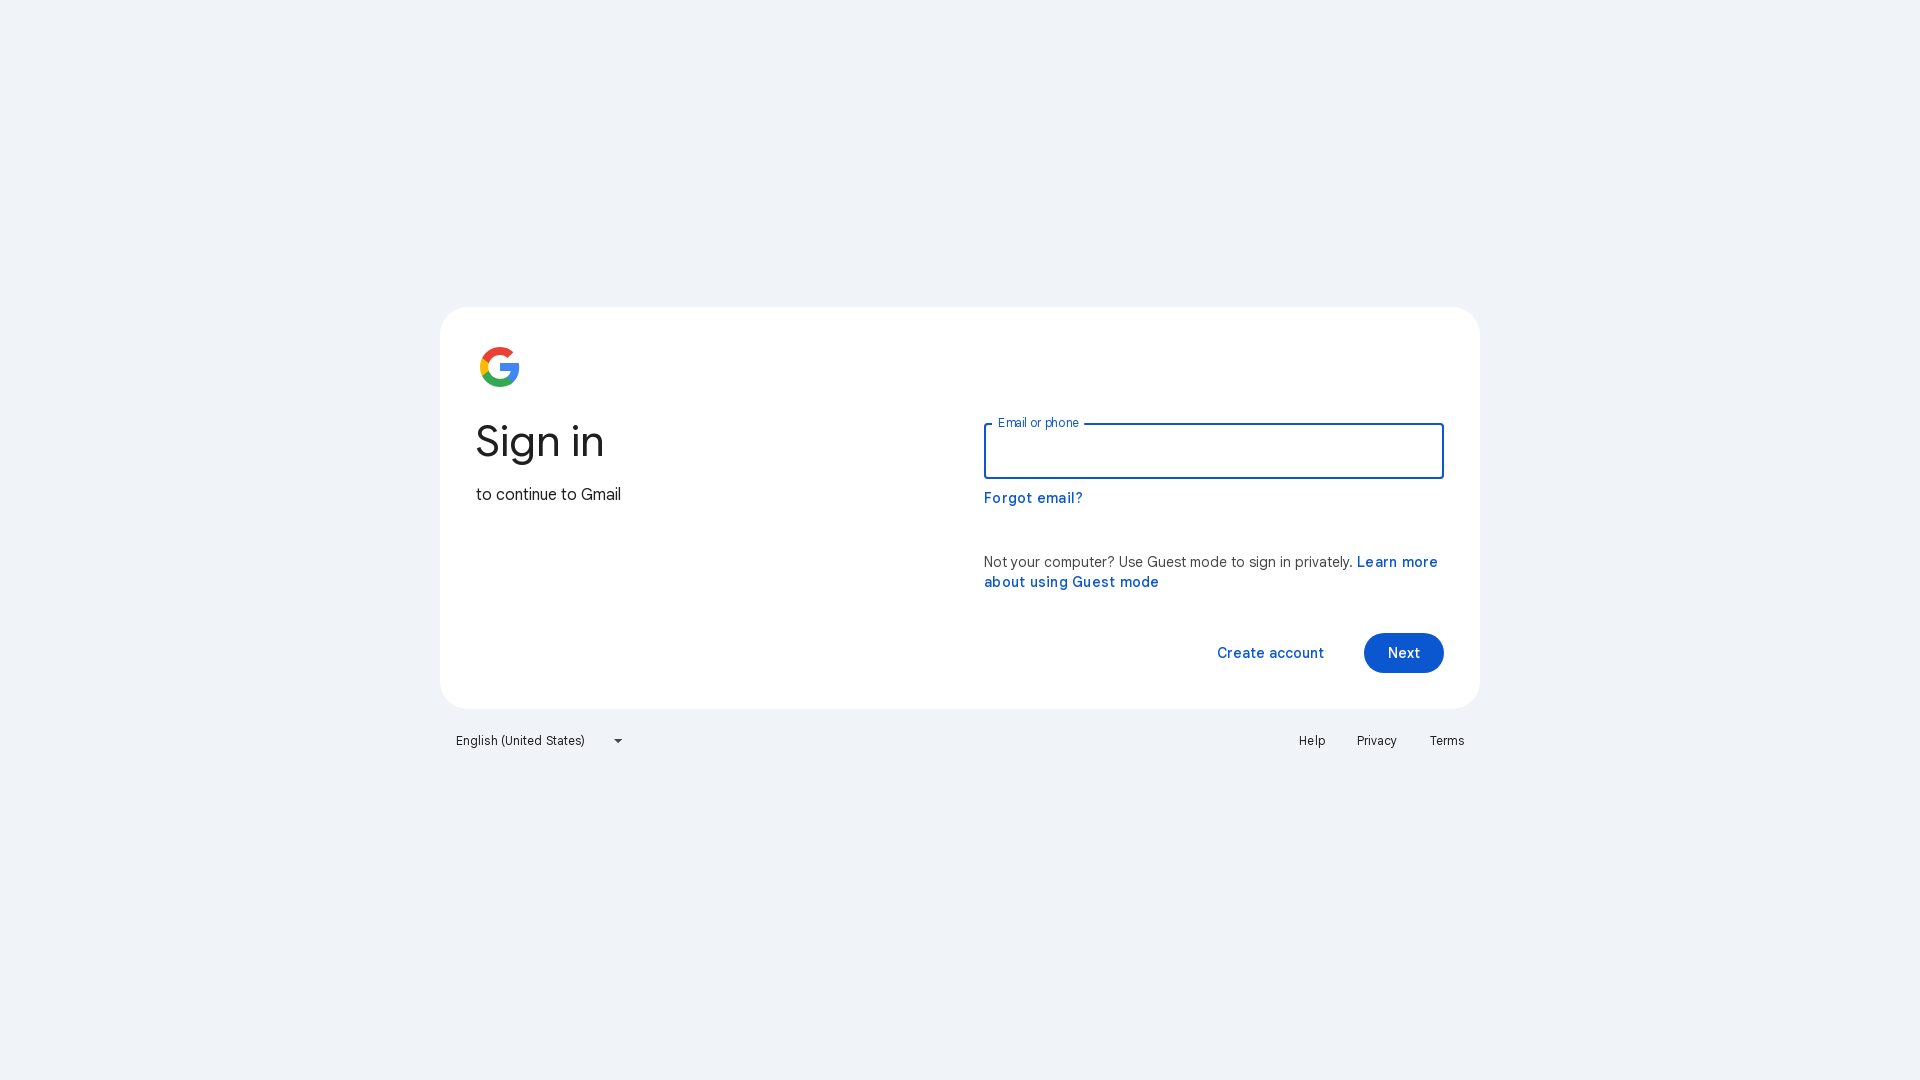

Resized viewport to custom dimensions (100x400)
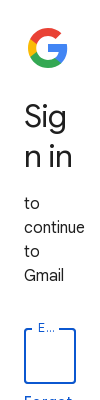

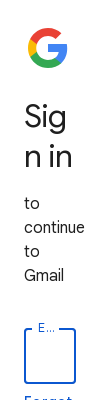